Navigates to JavaScript Alerts page, clicks JS Confirm button, and accepts the confirm dialog

Starting URL: https://the-internet.herokuapp.com/

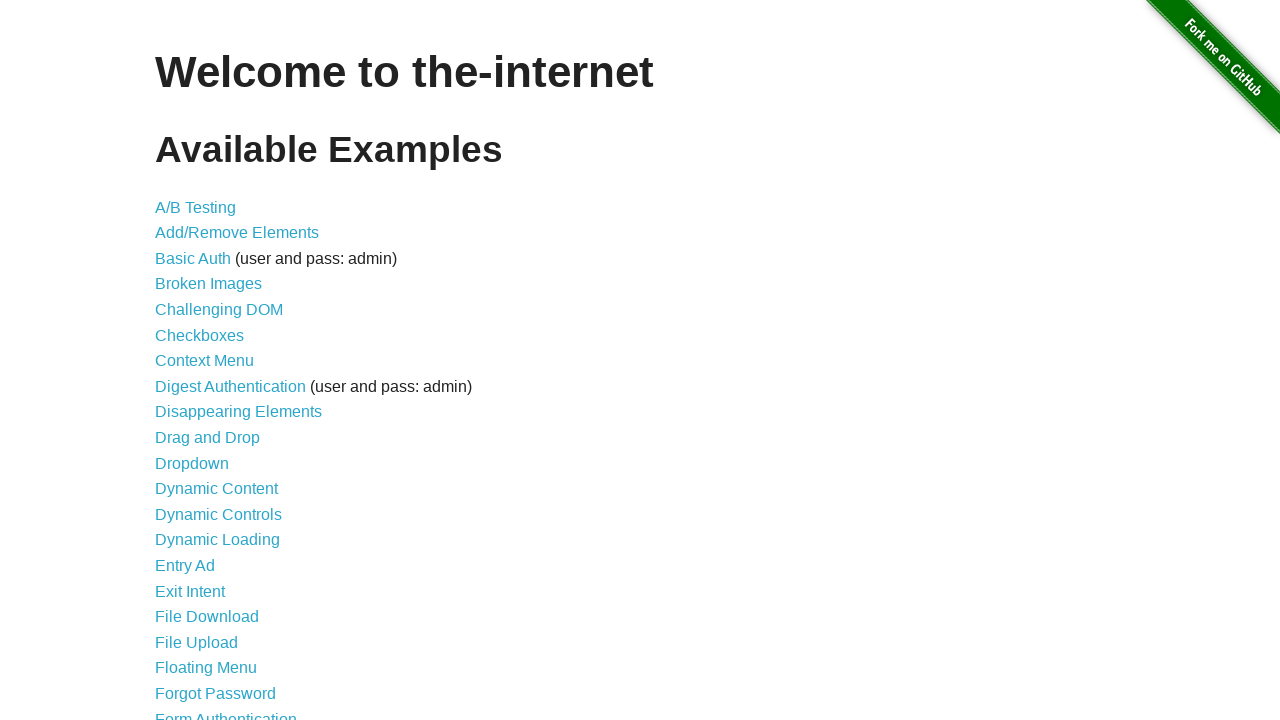

Clicked JavaScript Alerts link at (214, 361) on a[href='/javascript_alerts']
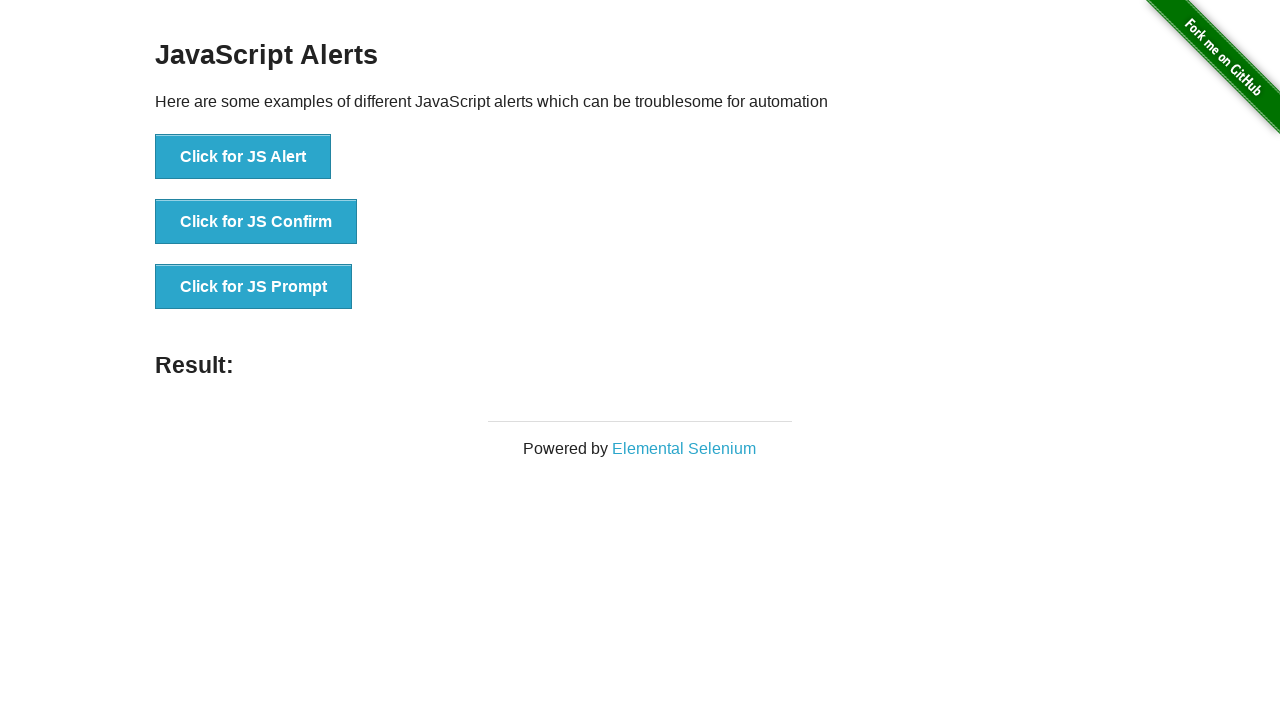

Set up dialog handler to accept confirm dialogs
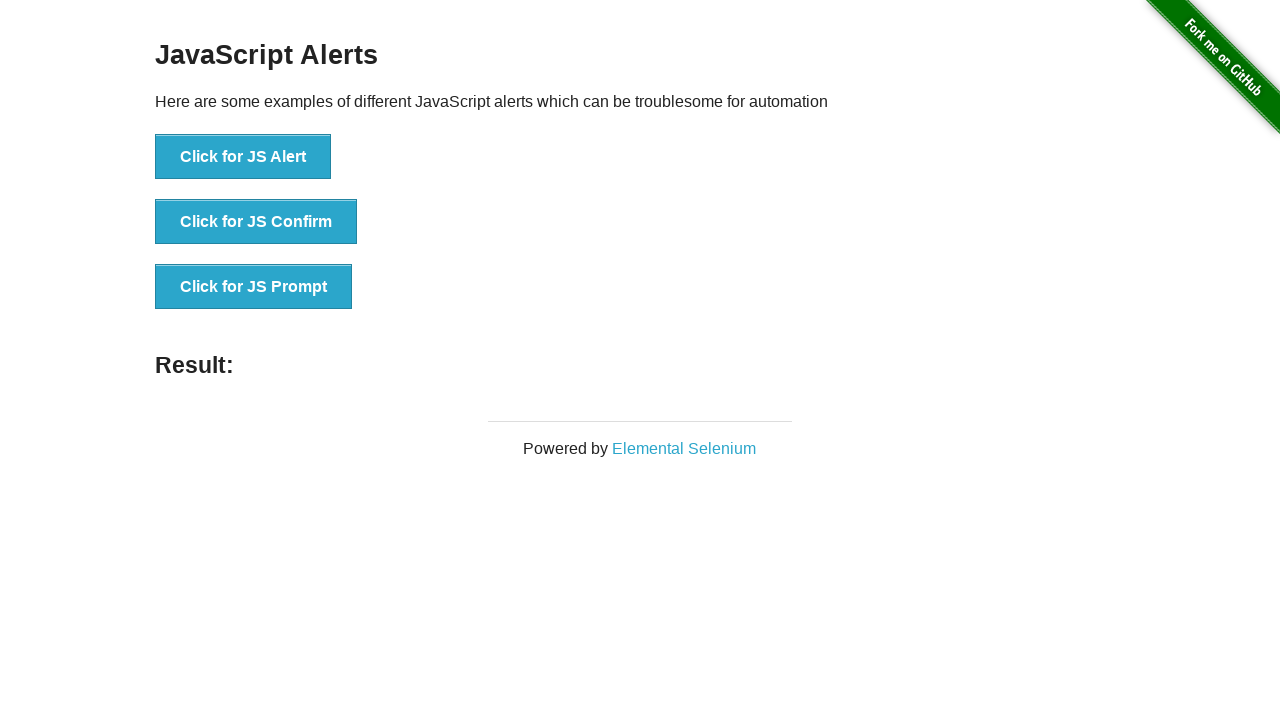

Clicked JS Confirm button at (256, 222) on button[onclick='jsConfirm()']
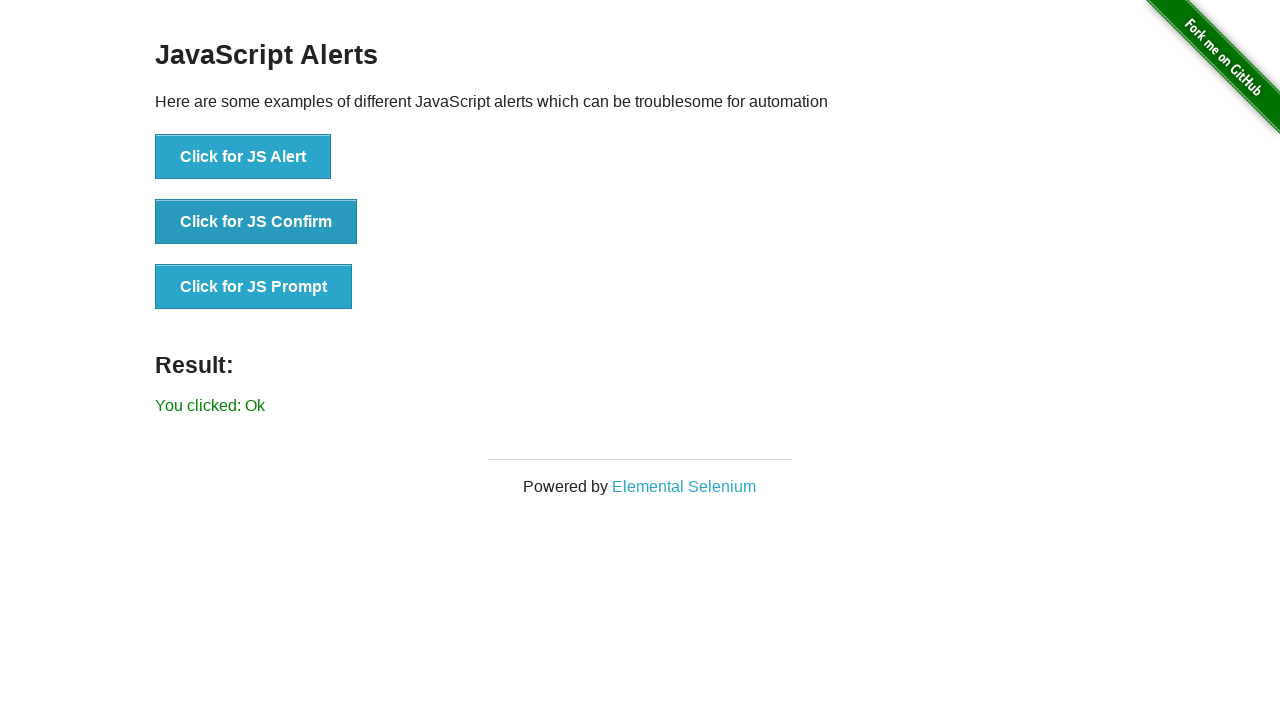

Waited for result message to display after accepting confirm dialog
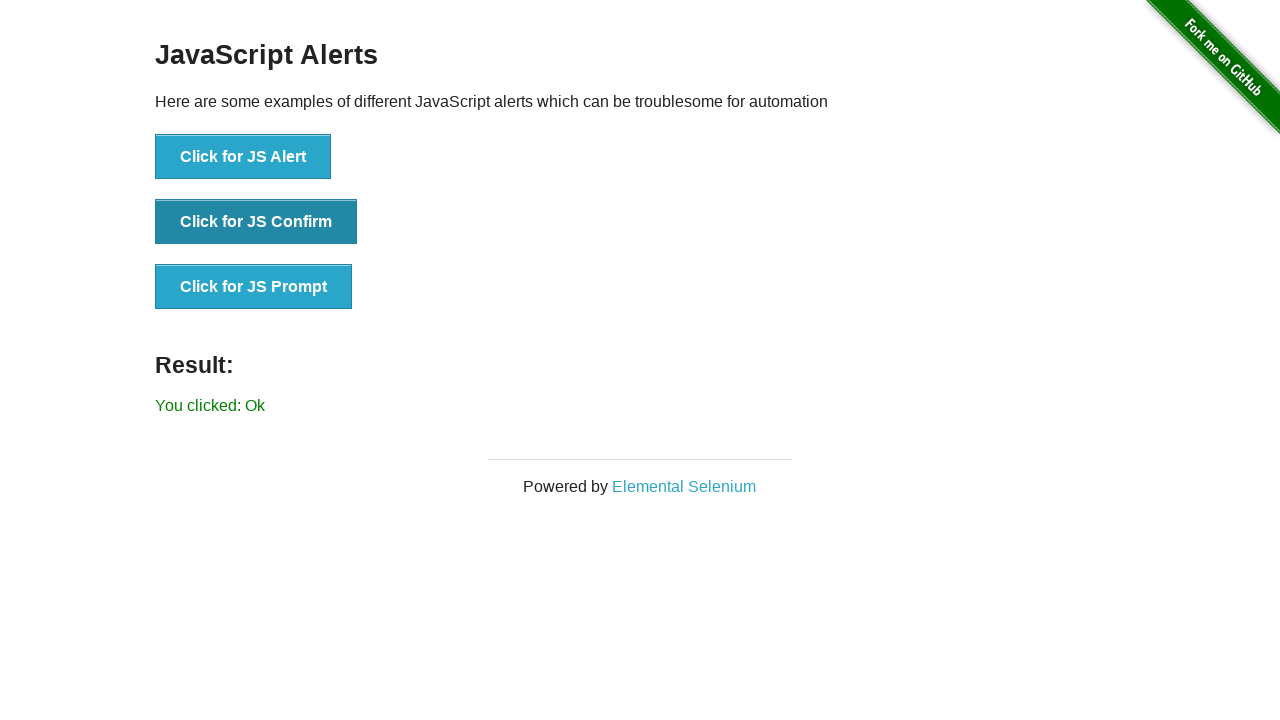

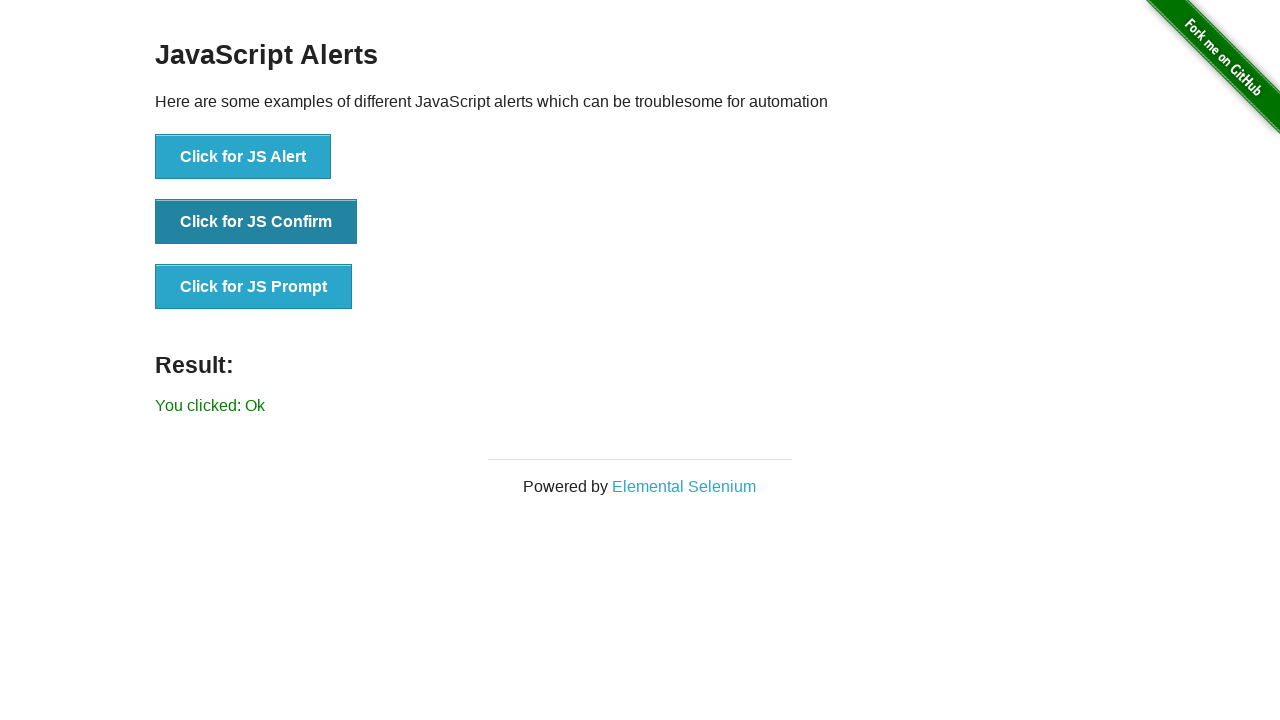